Navigates to Form Authentication page and verifies the URL is correct

Starting URL: https://the-internet.herokuapp.com/

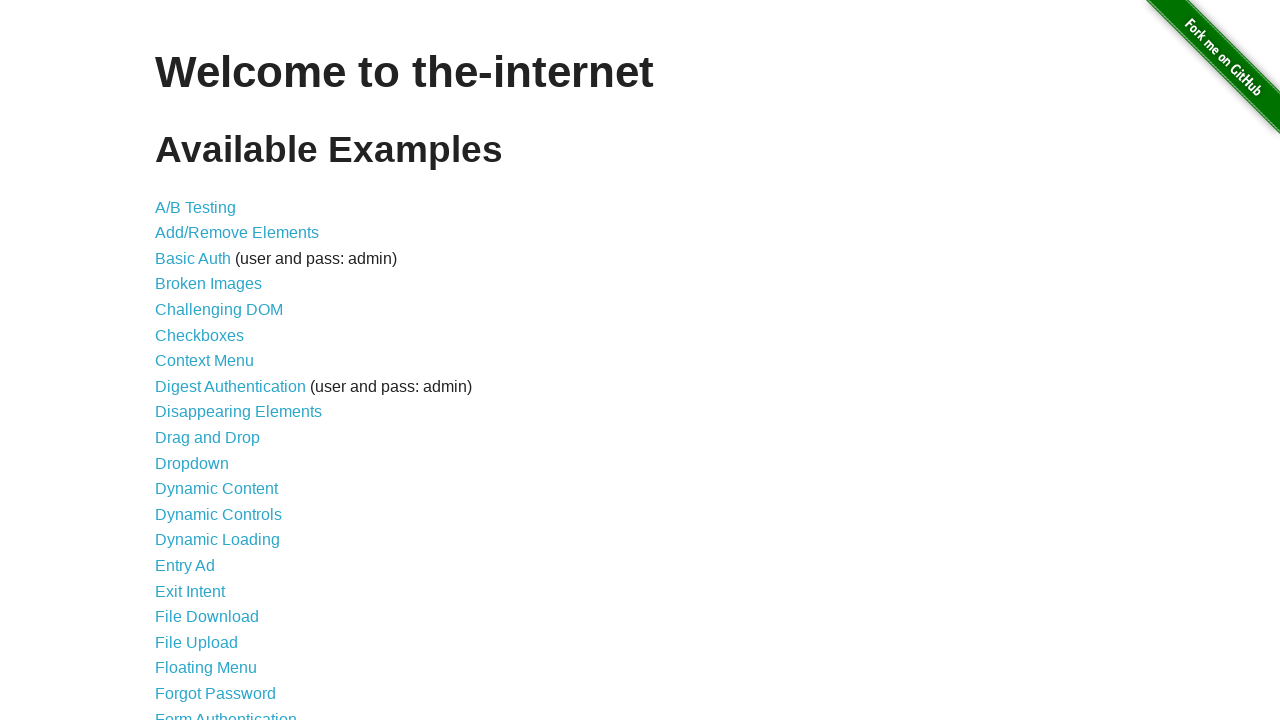

Clicked on Form Authentication link at (226, 712) on text=Form Authentication
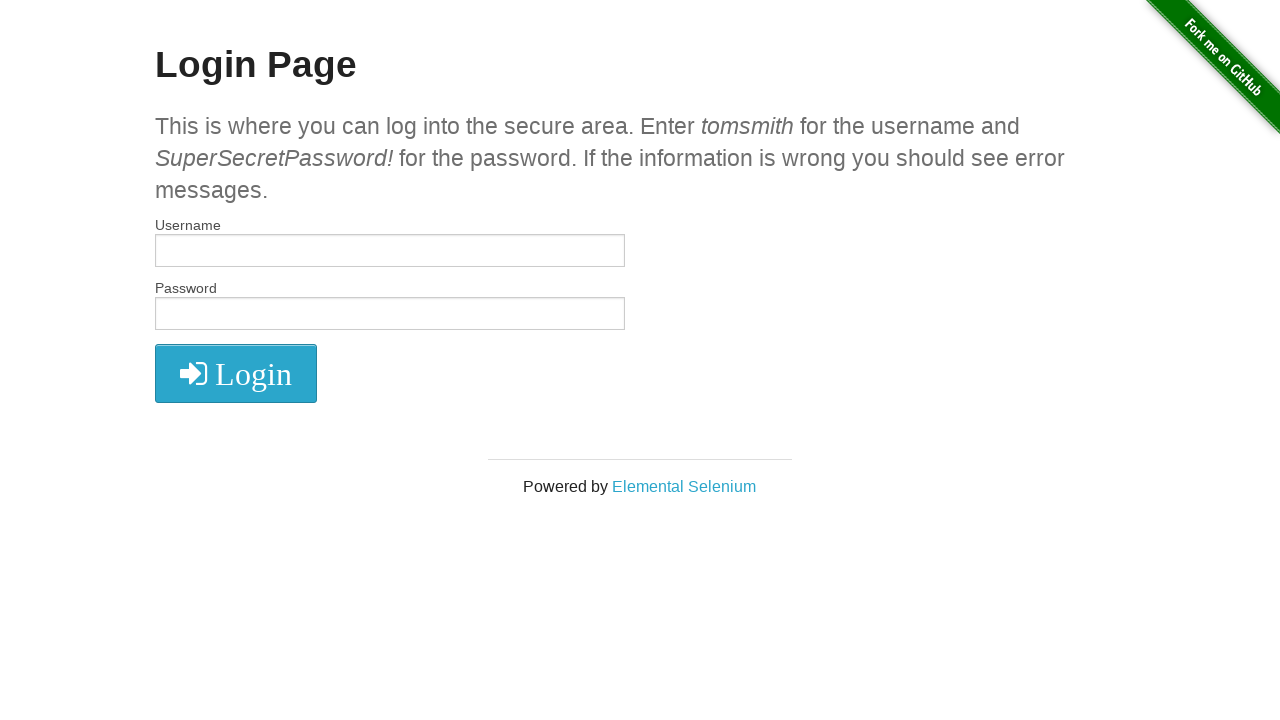

Verified that the URL matches the login page pattern
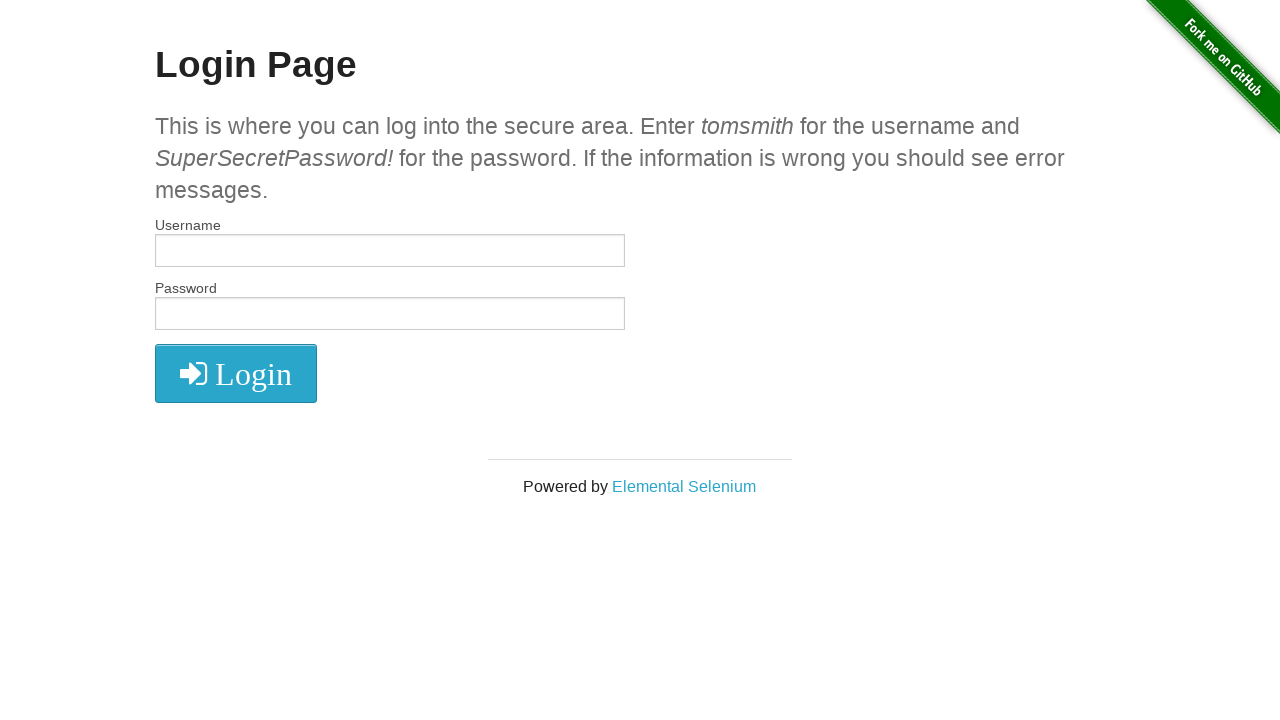

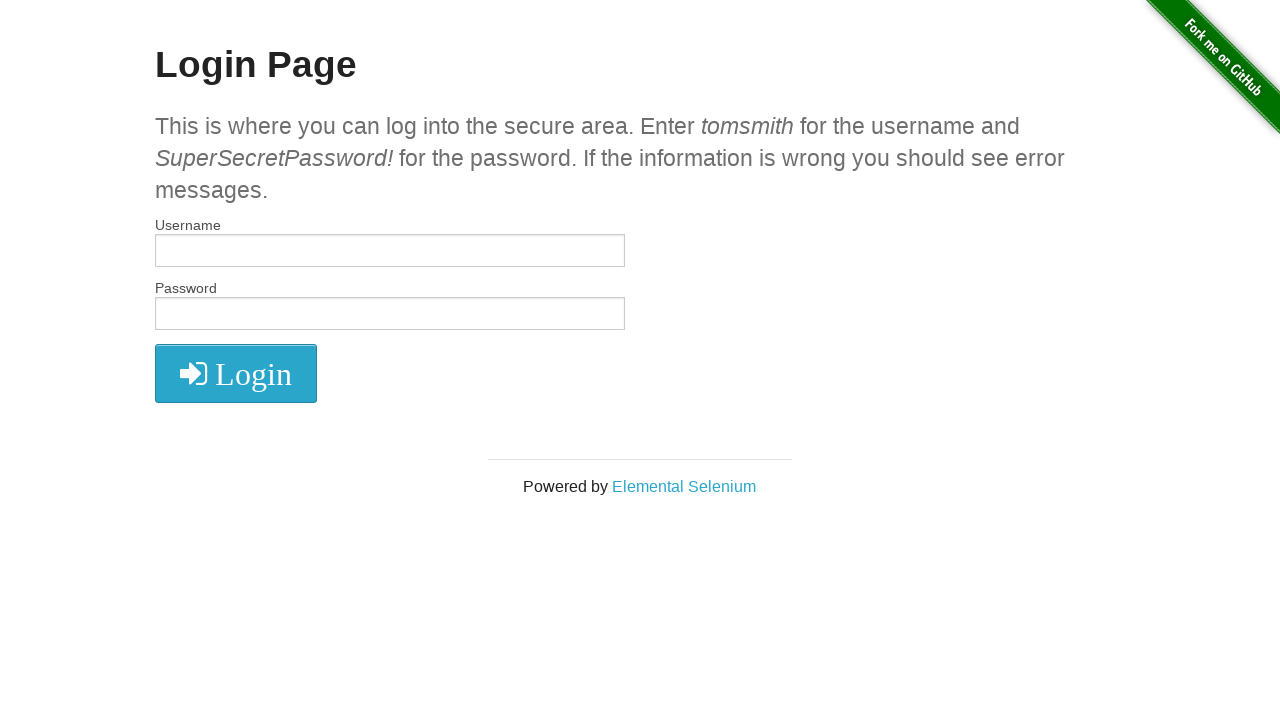